Navigates to History page and clicks on a screenshot thumbnail to verify it opens the full-size image

Starting URL: http://www.99-bottles-of-beer.net/

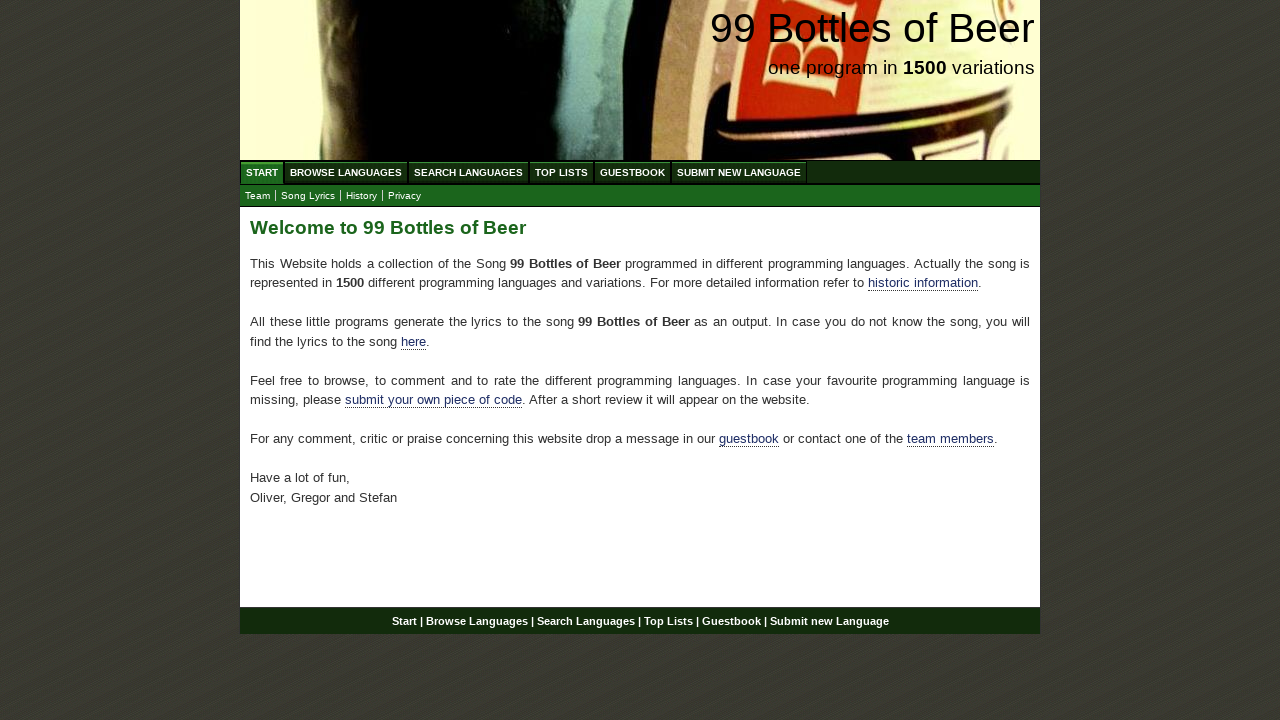

Clicked on Info/History link at (362, 196) on xpath=//a[@href='info.html']
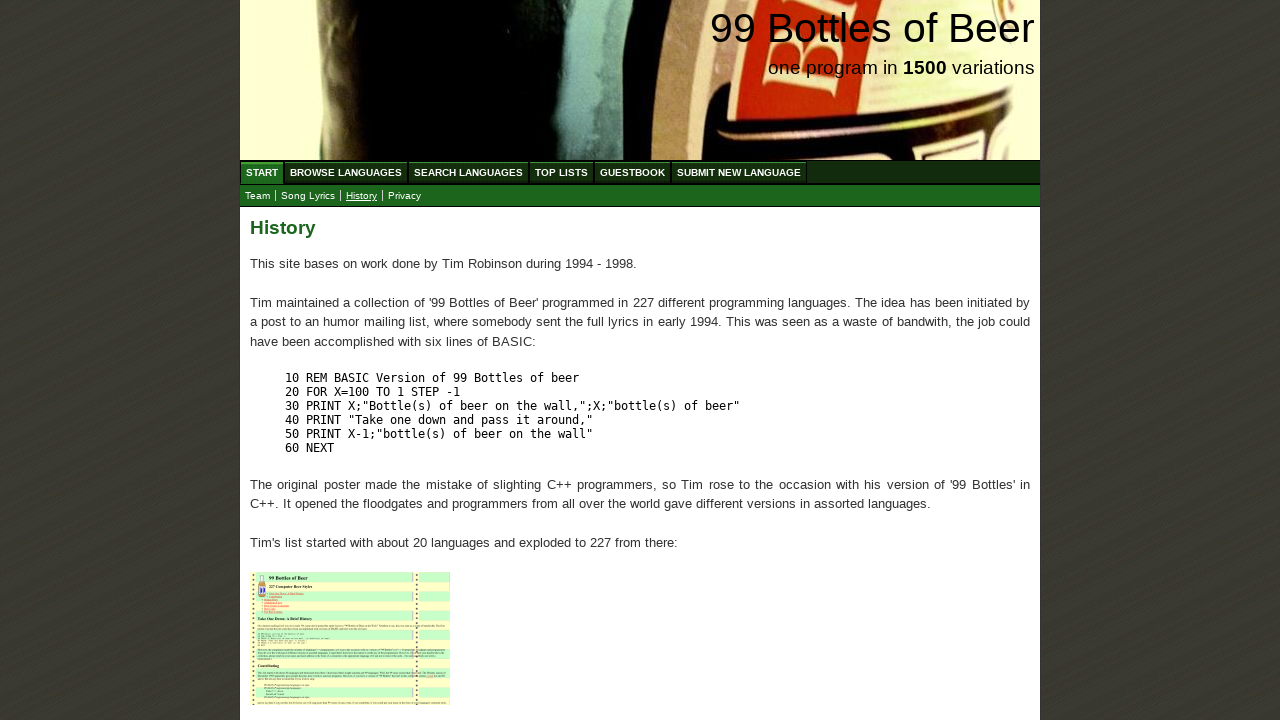

Clicked on screenshot thumbnail at (350, 639) on xpath=//img[@src='/images/history1_small.png']
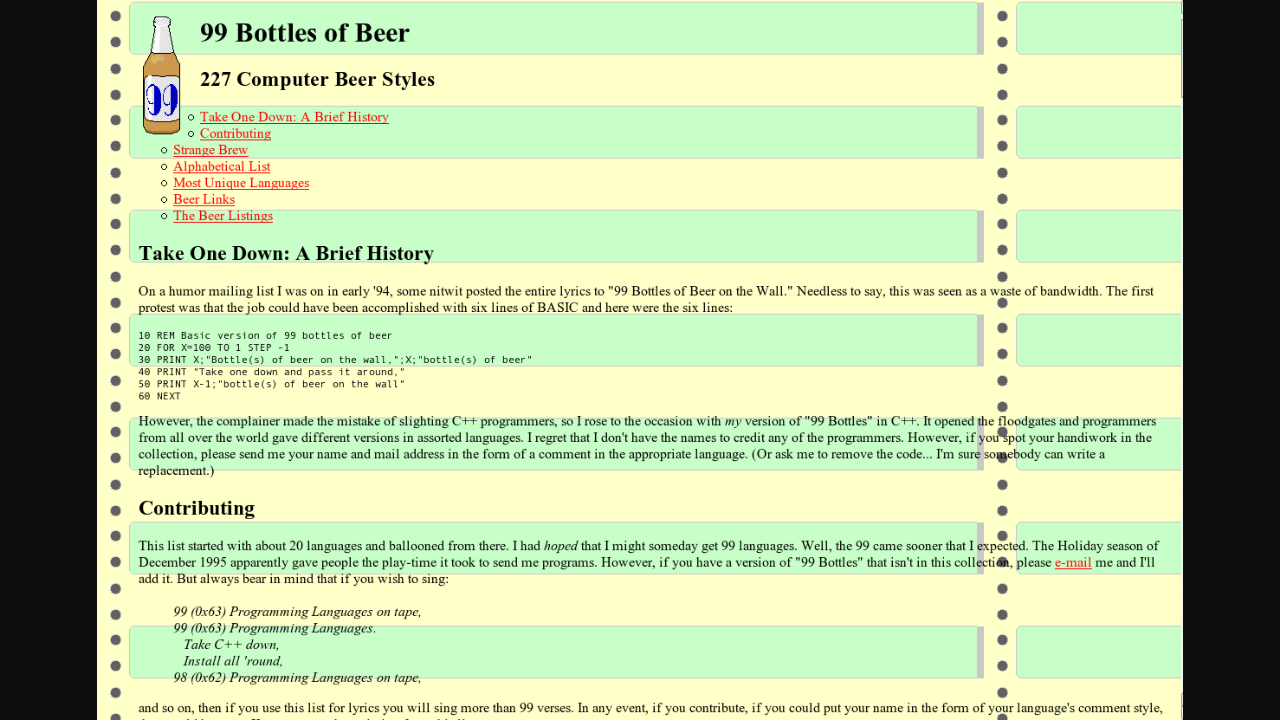

Waited for image element to load
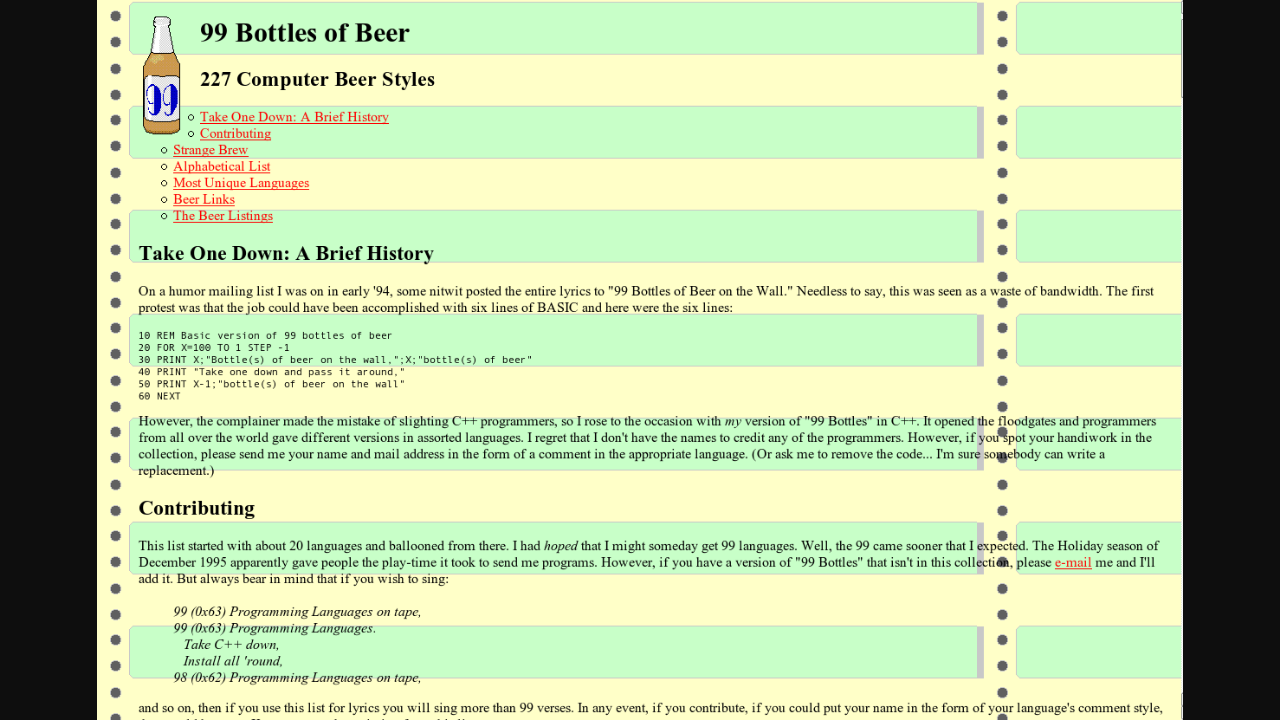

Verified that full-size image is visible
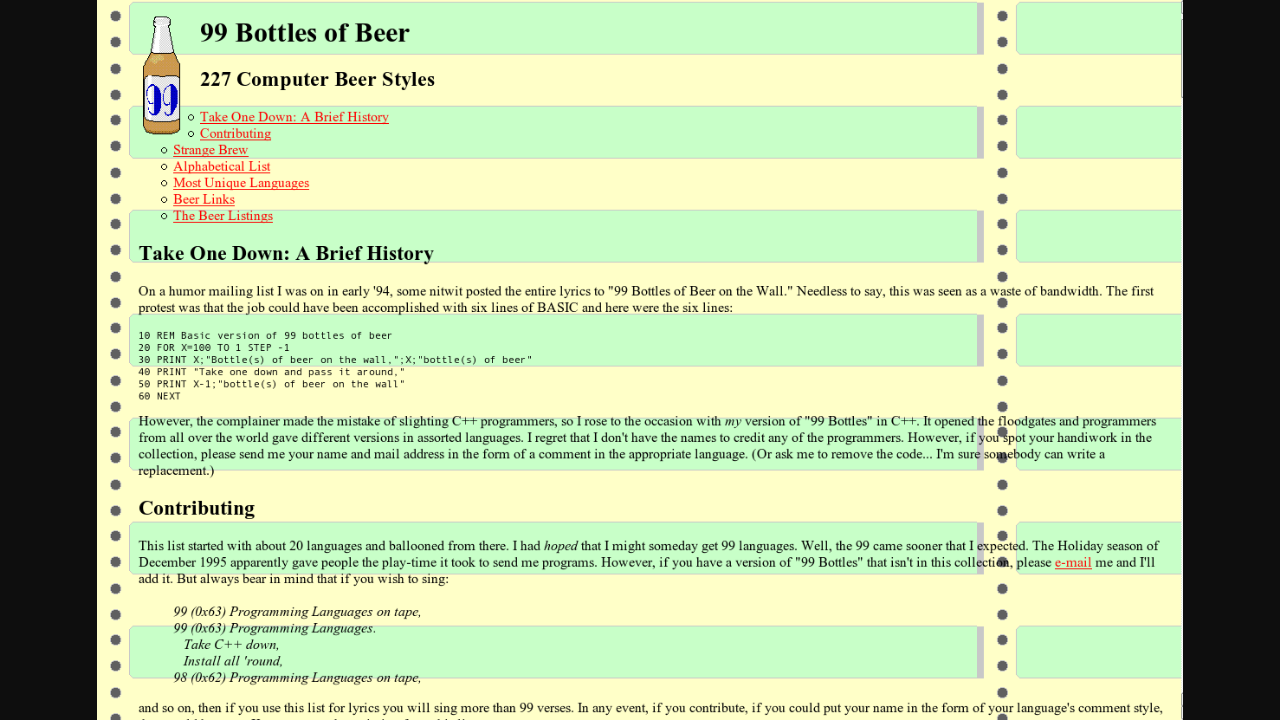

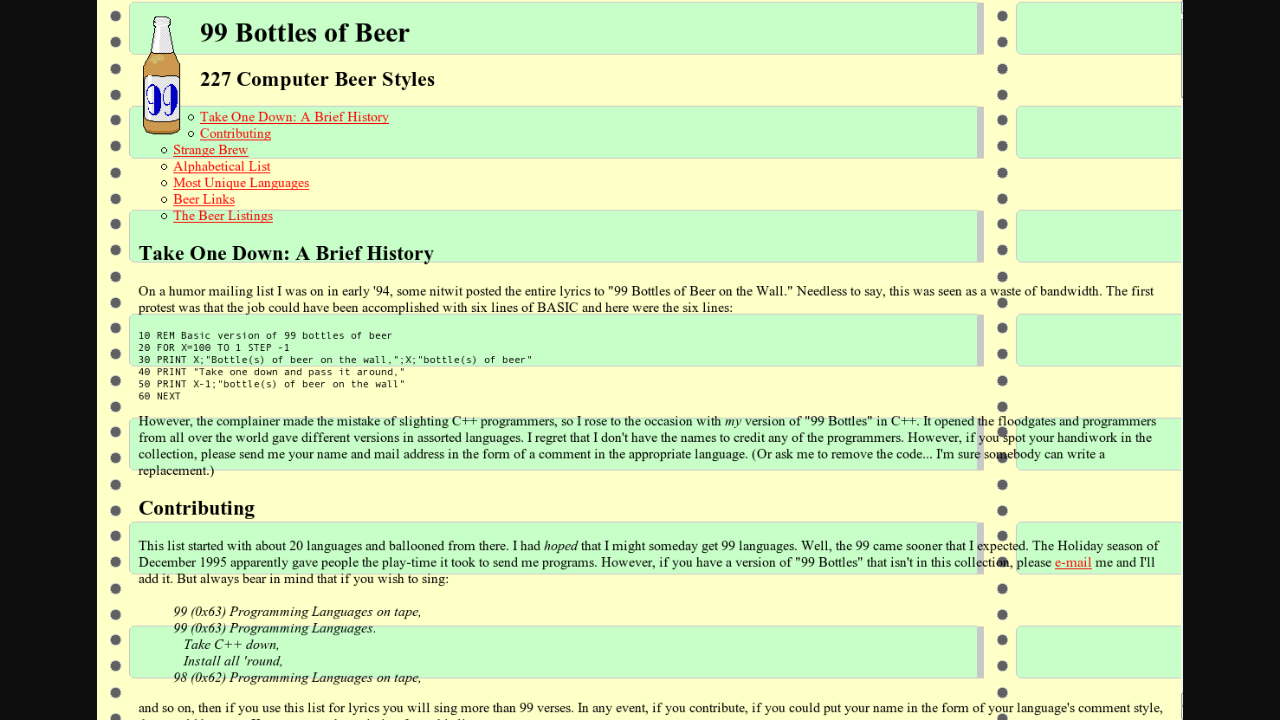